Navigates to Python.org homepage and verifies the page loads by checking the title

Starting URL: https://python.org

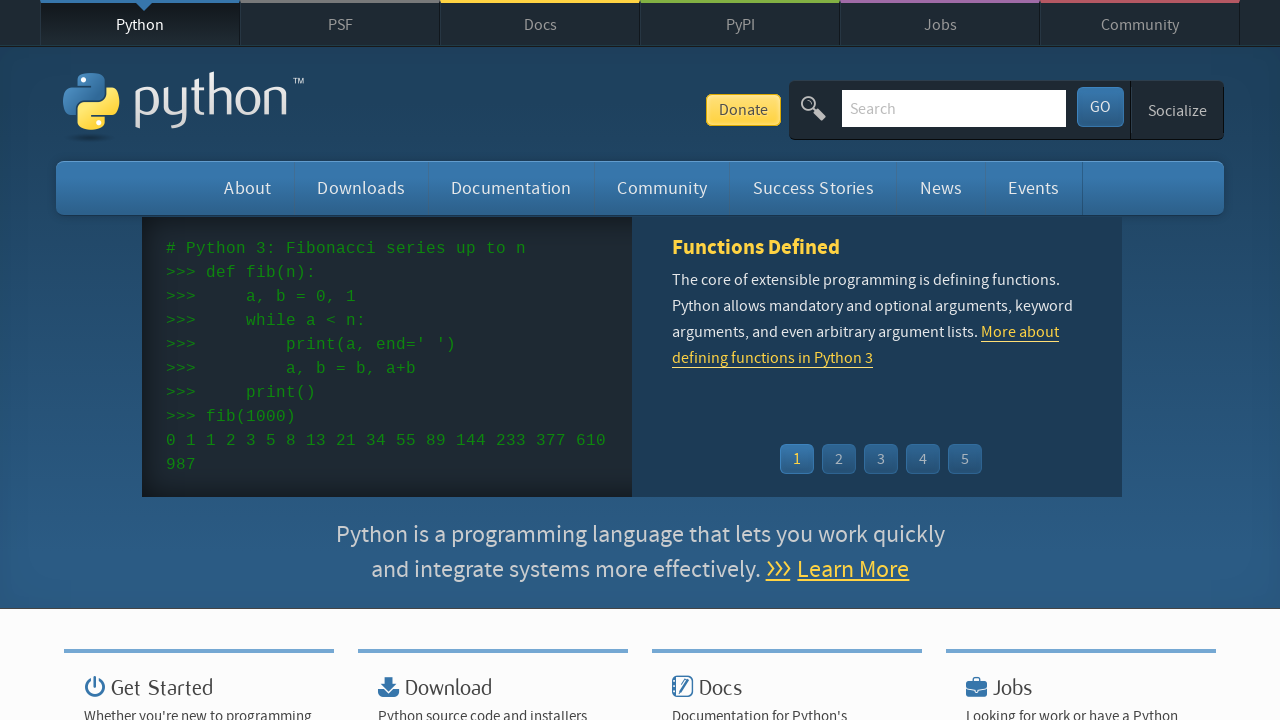

Navigated to Python.org homepage
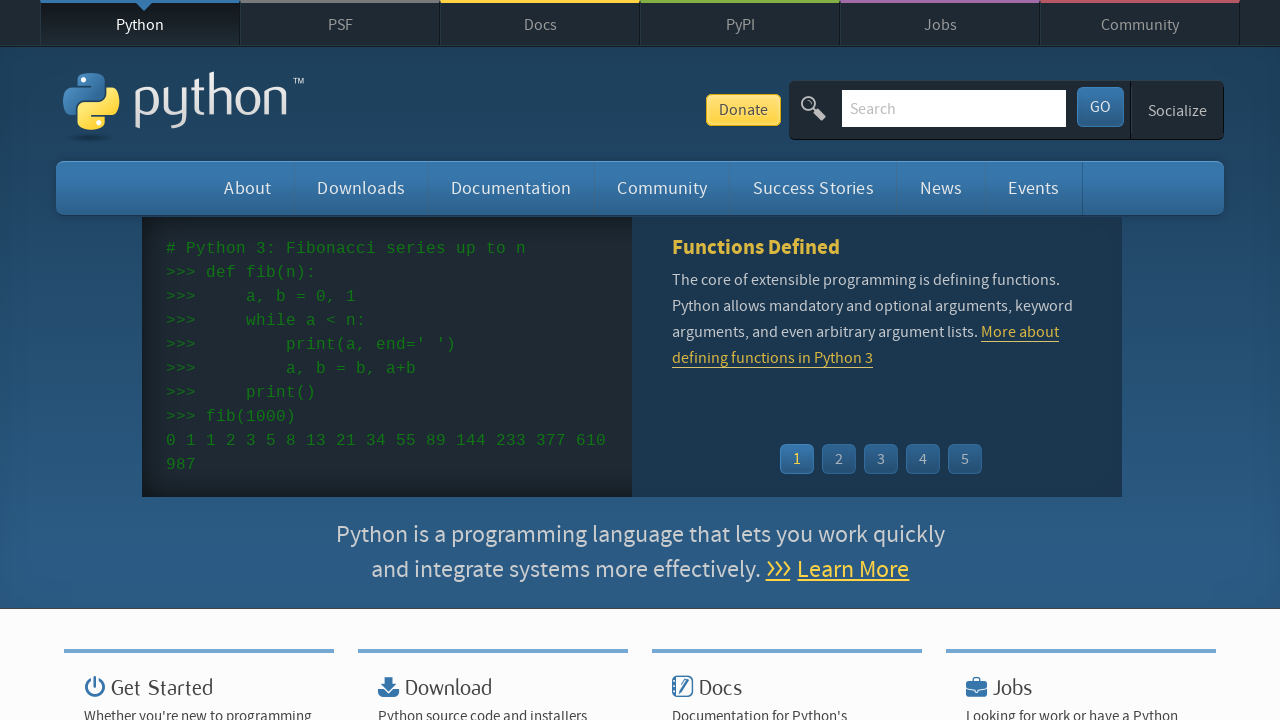

Retrieved page title: Welcome to Python.org
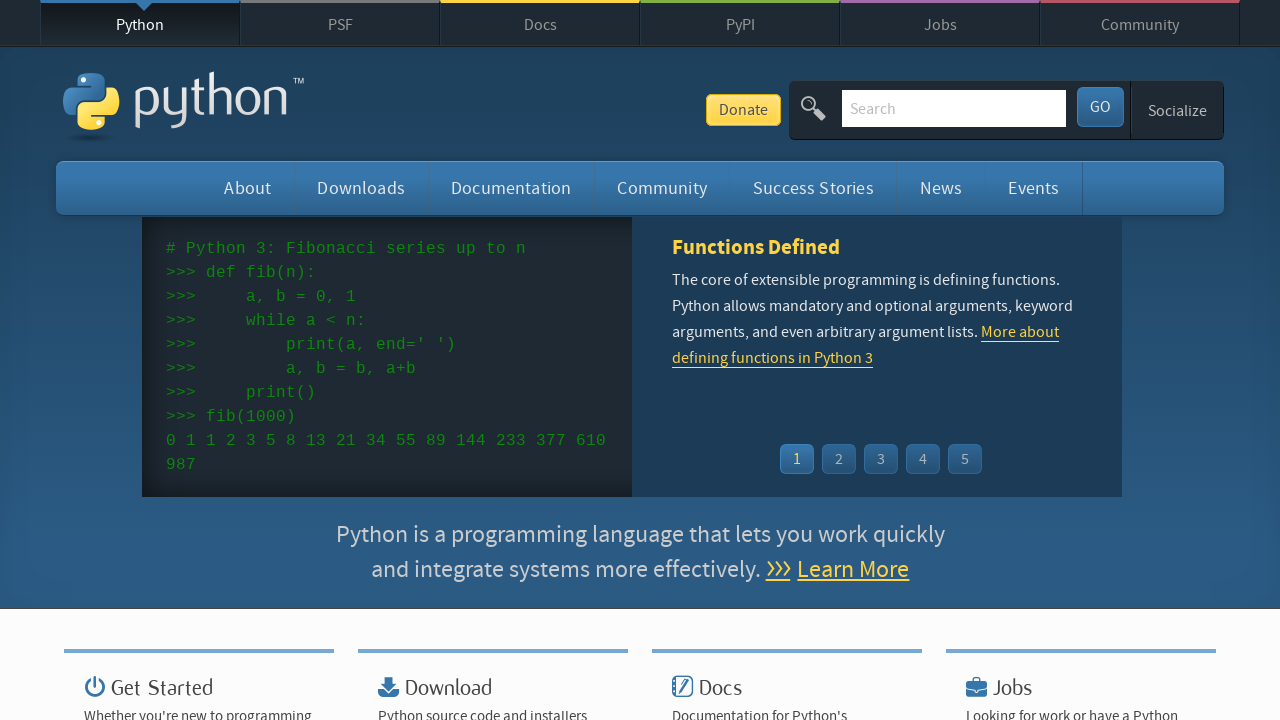

Verified page title contains 'Python'
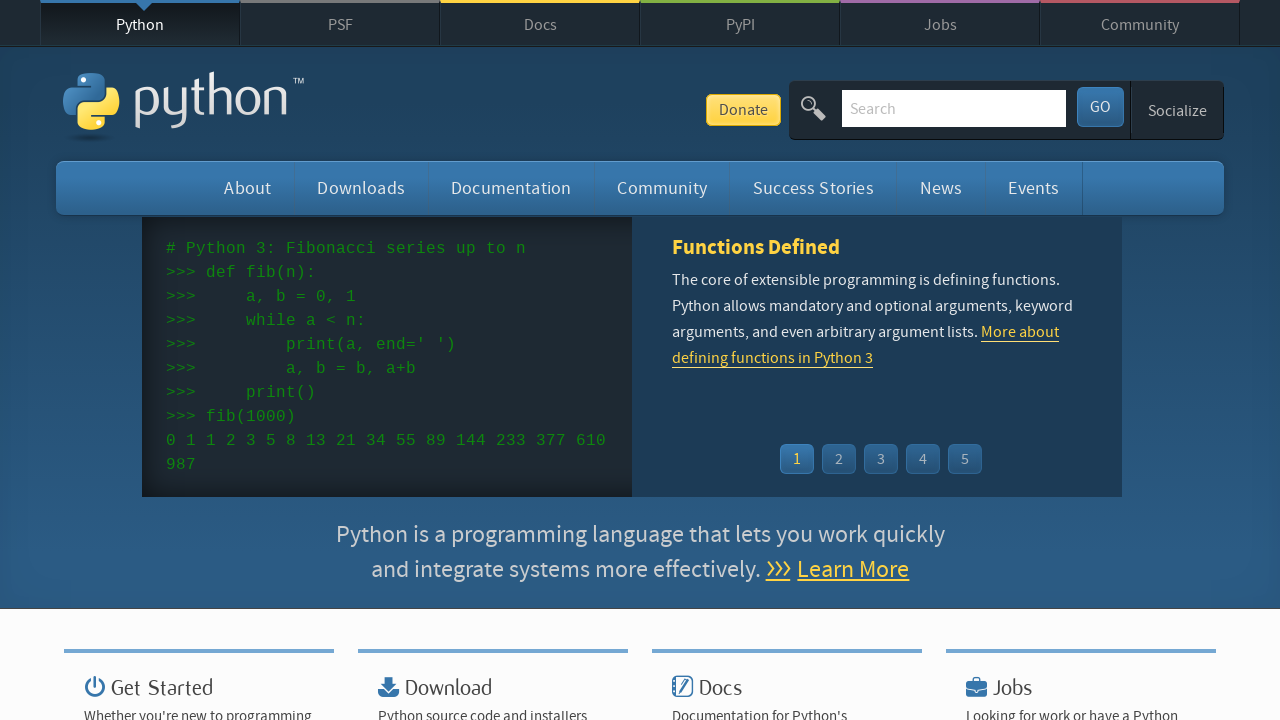

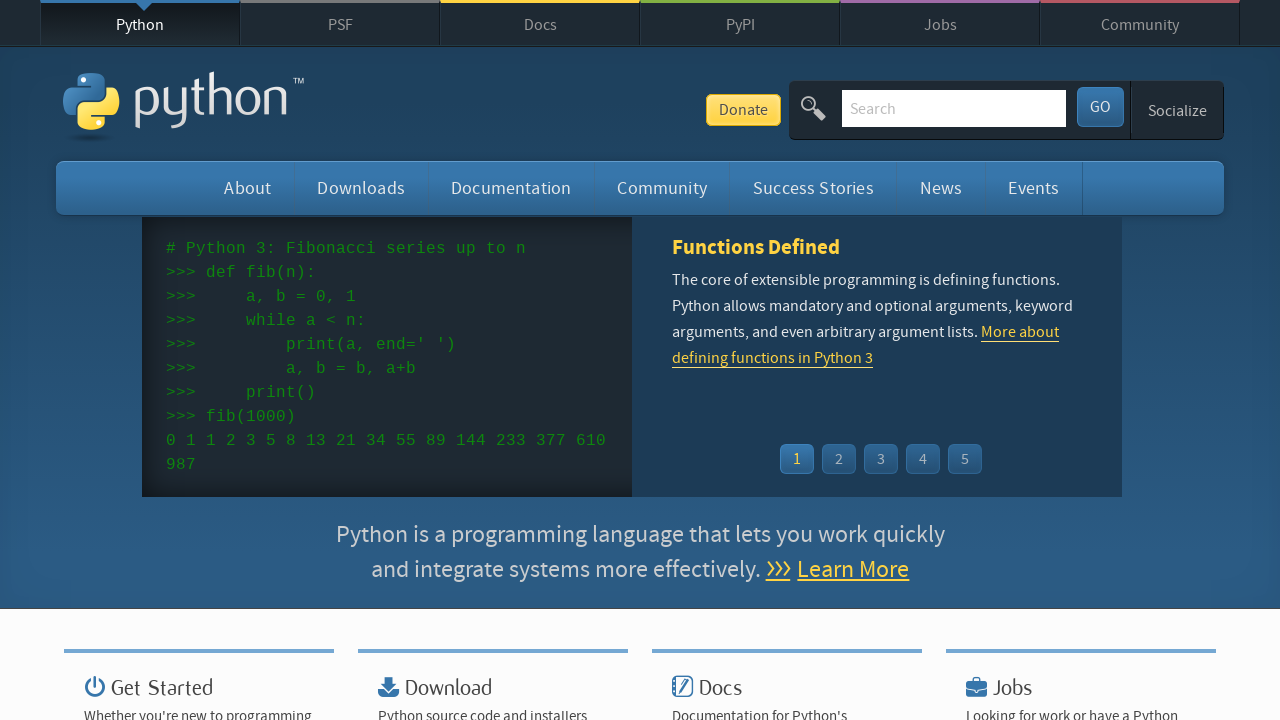